Tests drag and drop functionality by dragging an element from source to destination using click and hold actions

Starting URL: https://testautomationpractice.blogspot.com/

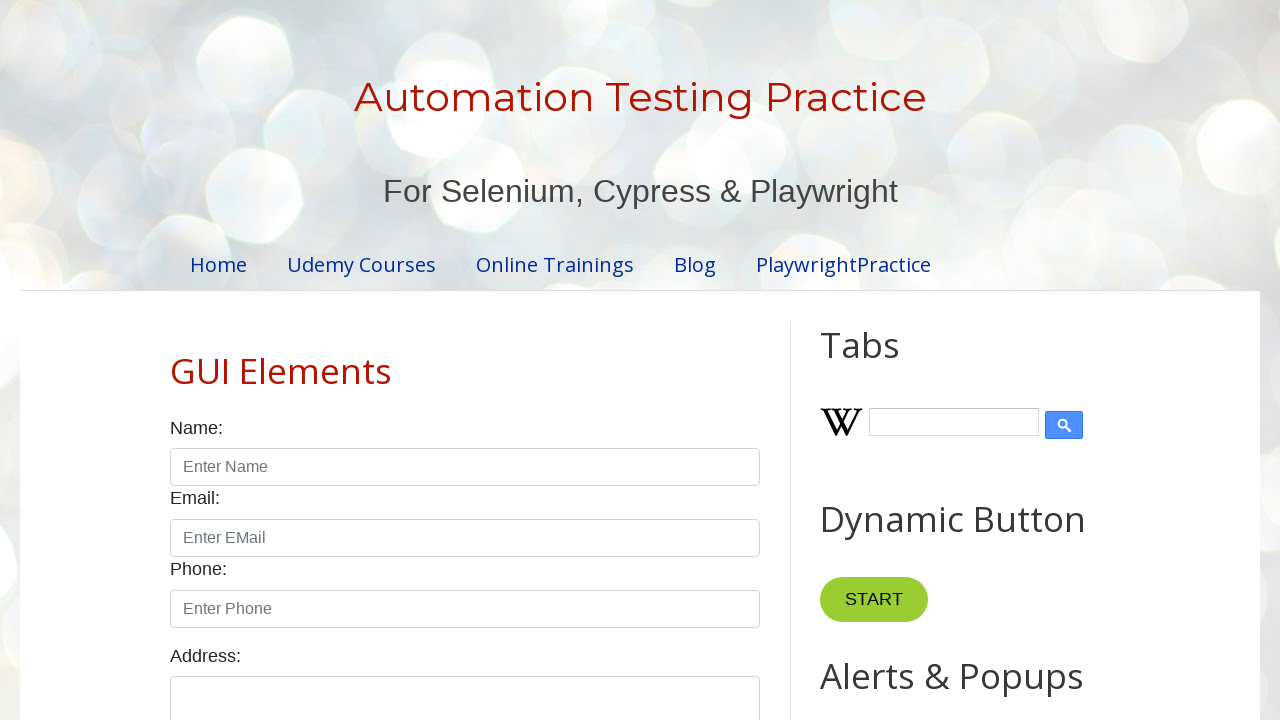

Located draggable source element
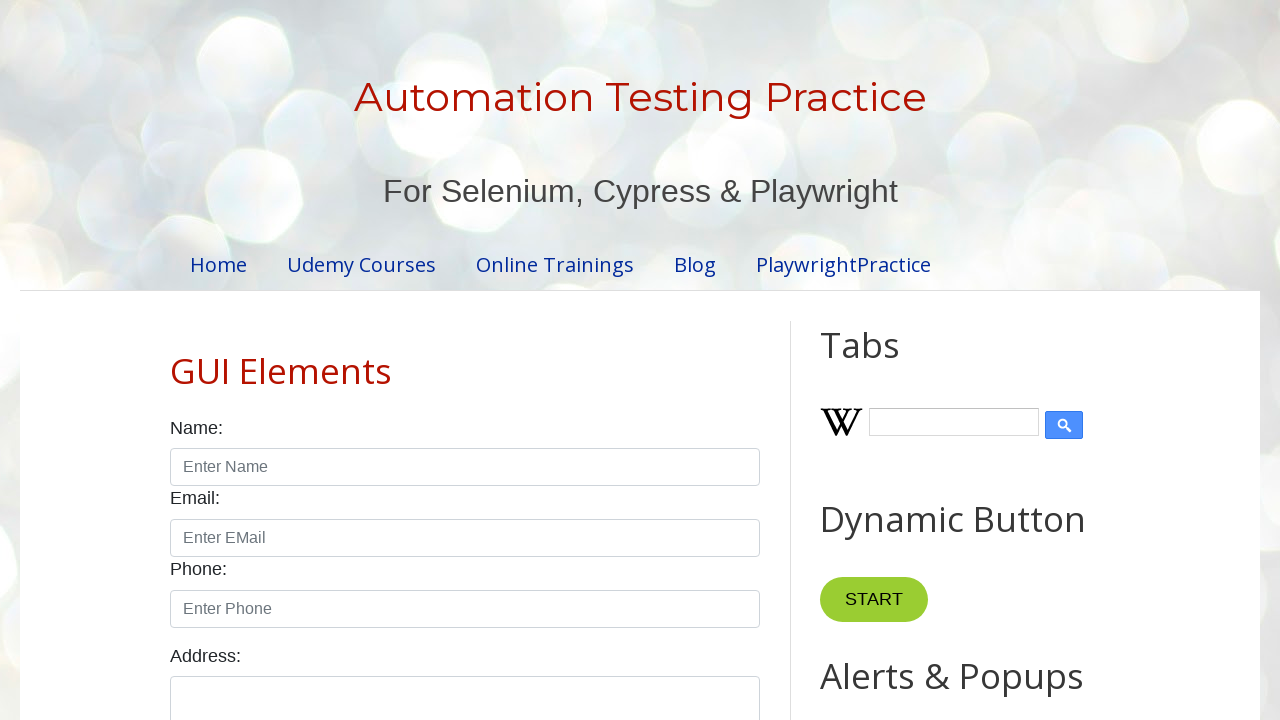

Located droppable destination element
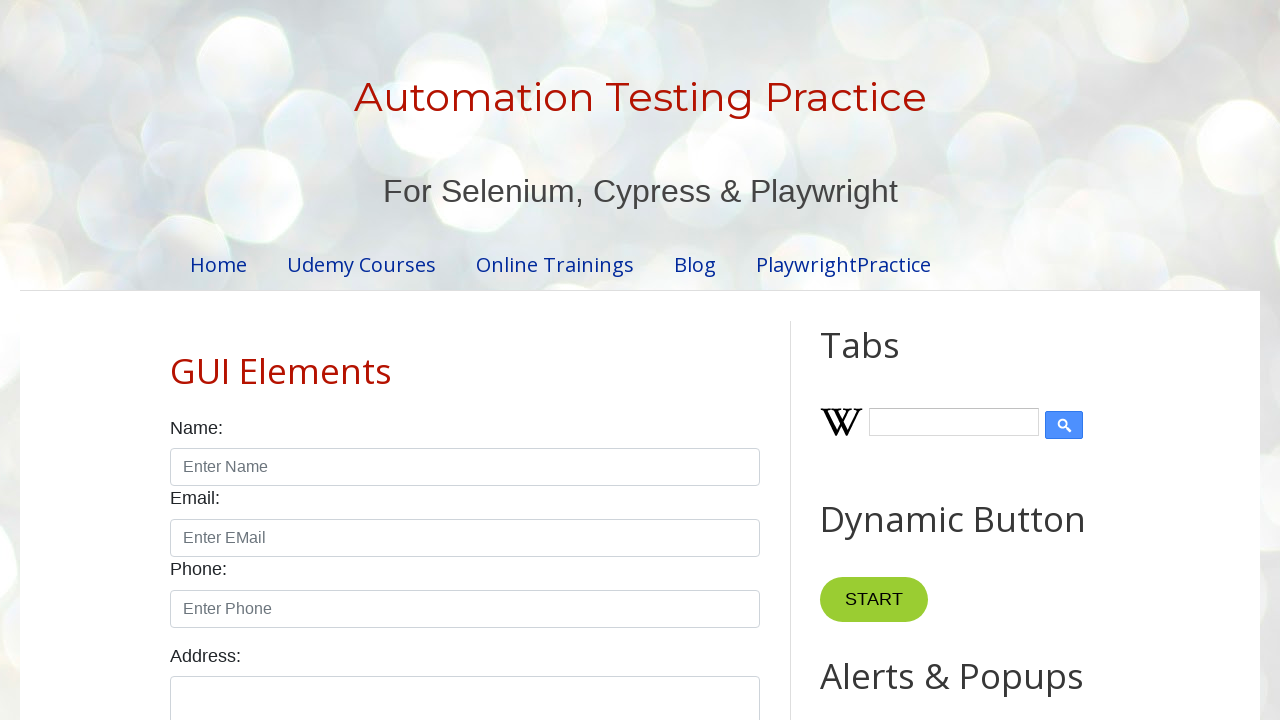

Dragged source element to destination using drag_to method at (1015, 386)
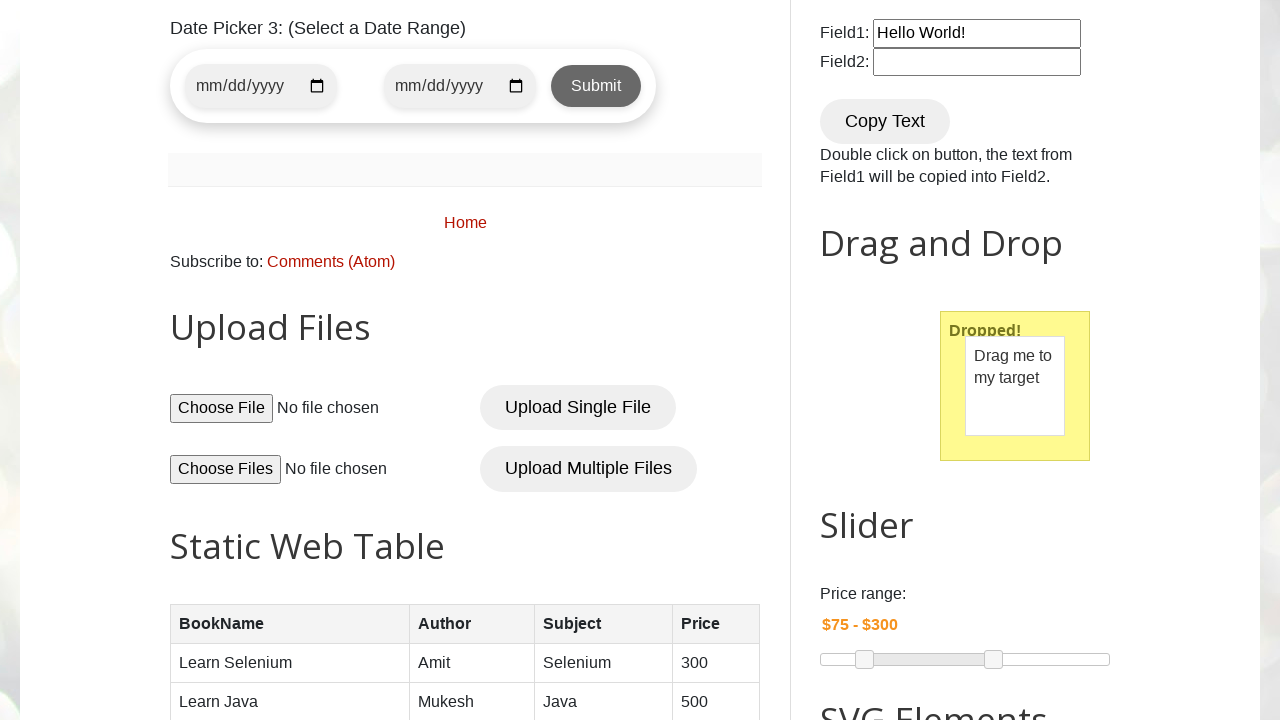

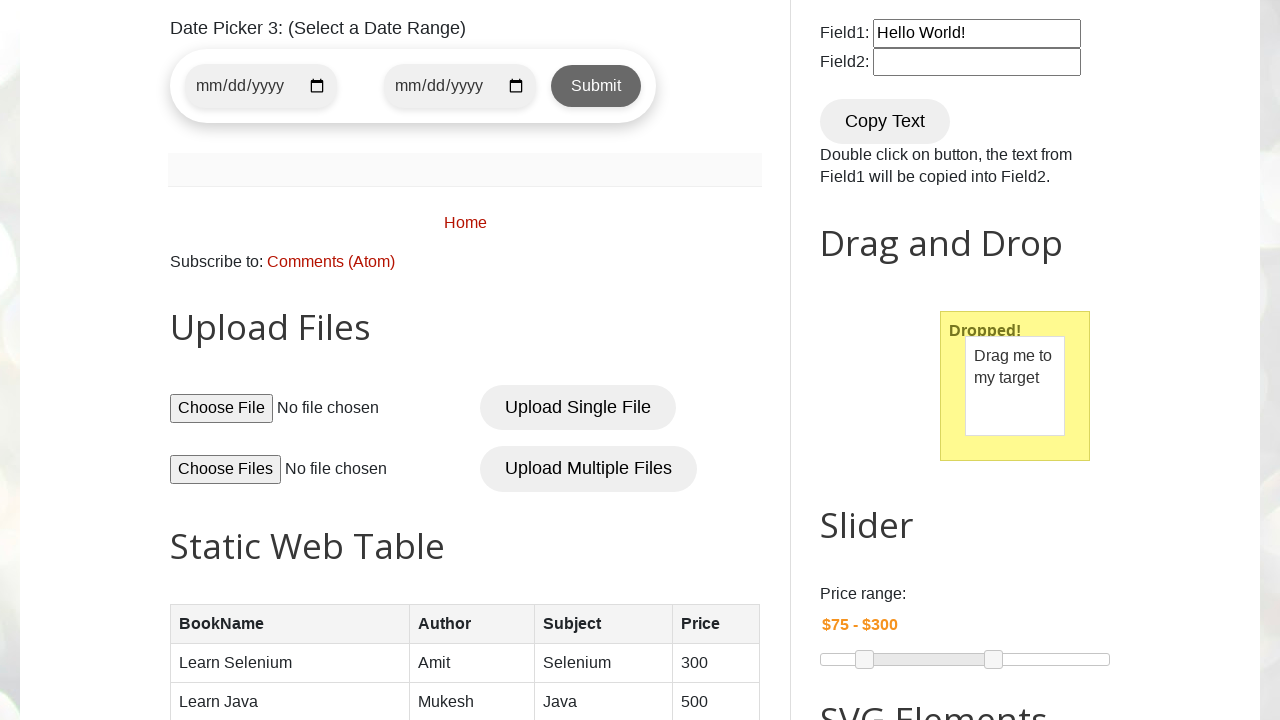